Navigates from the DemoQA homepage to the Forms section by waiting for the page to load and clicking on the Forms menu item.

Starting URL: https://demoqa.com/

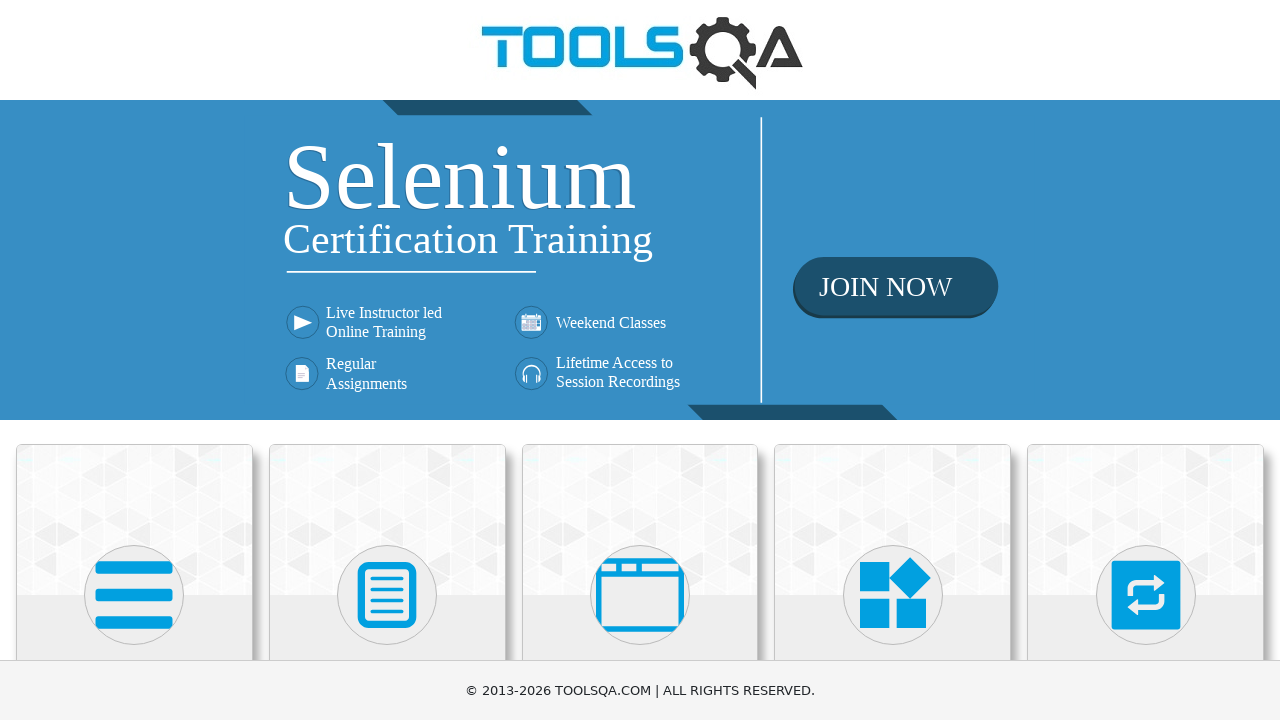

Waited for page to reach domcontentloaded state
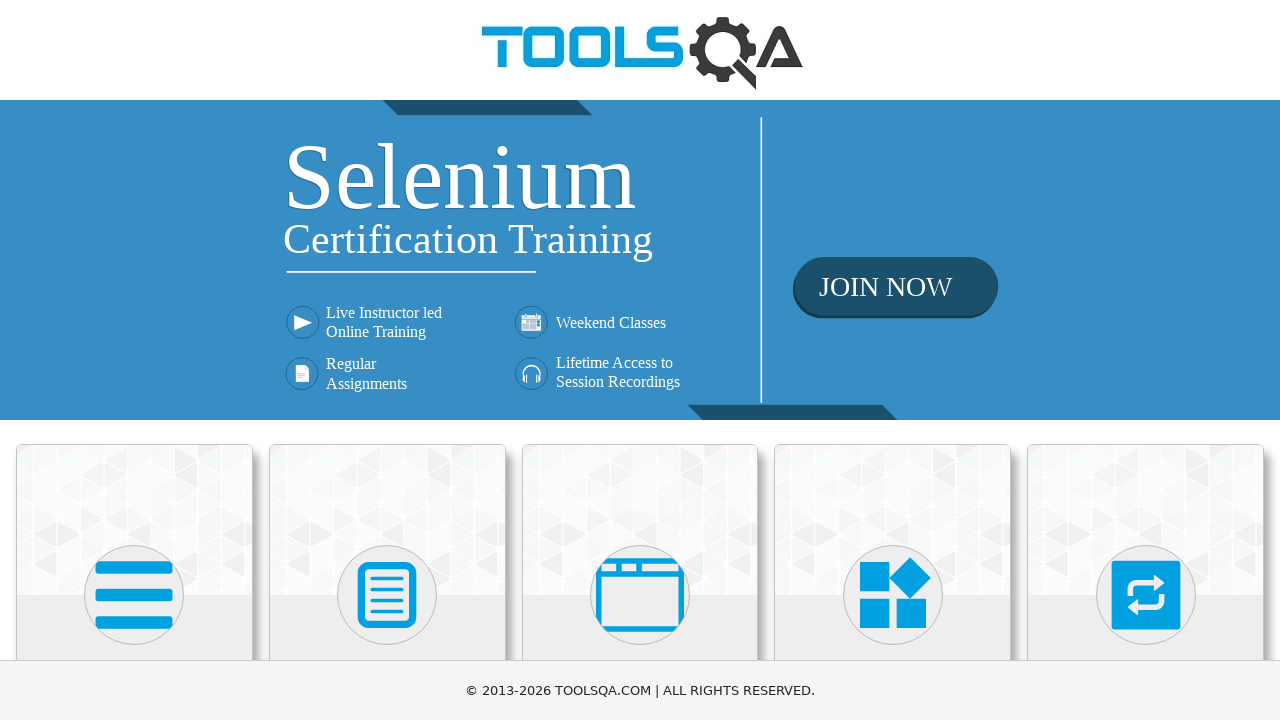

Scrolled down 400 pixels to reveal Forms menu
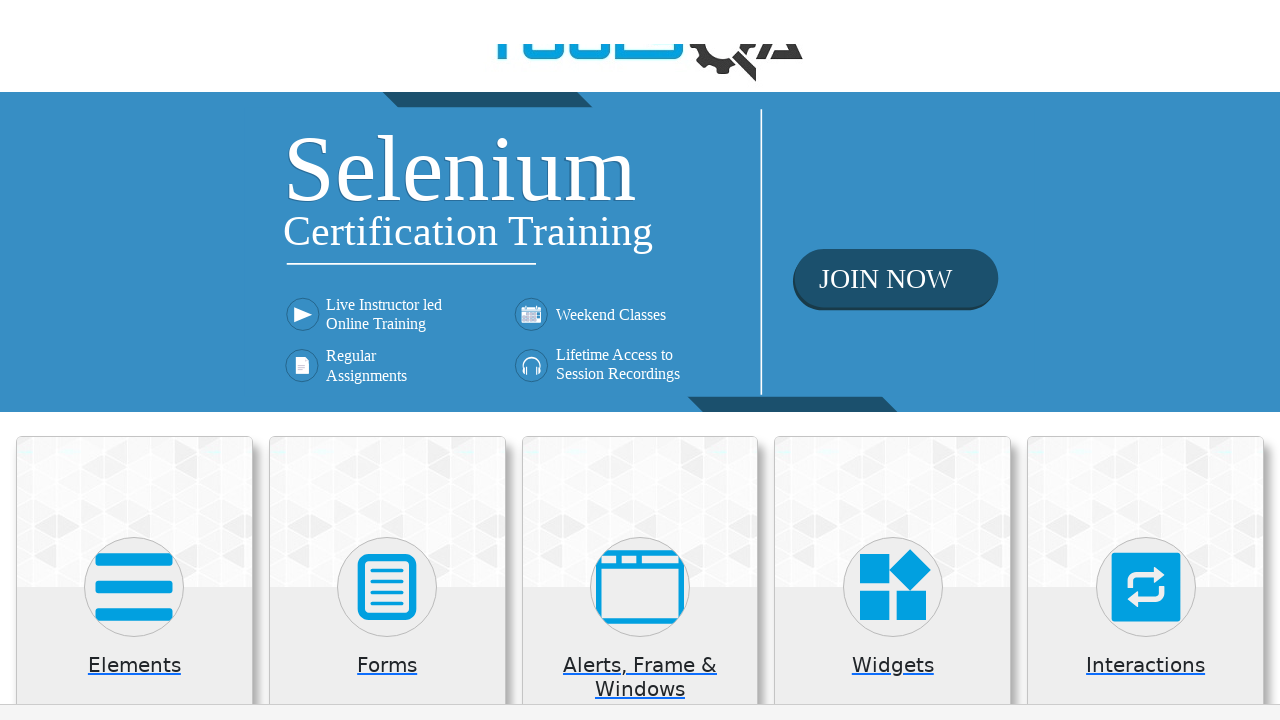

Clicked on the Forms menu item at (387, 273) on xpath=//h5[text()='Forms']
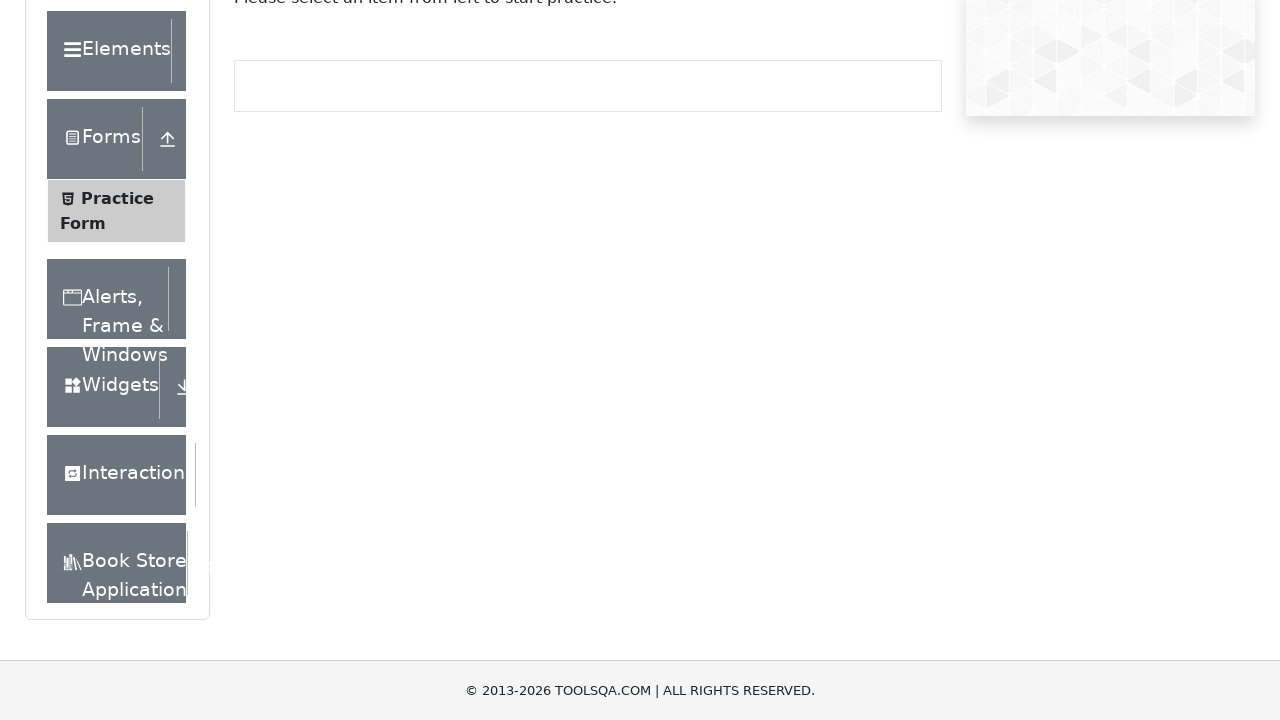

Forms section expanded and Practice Form option loaded
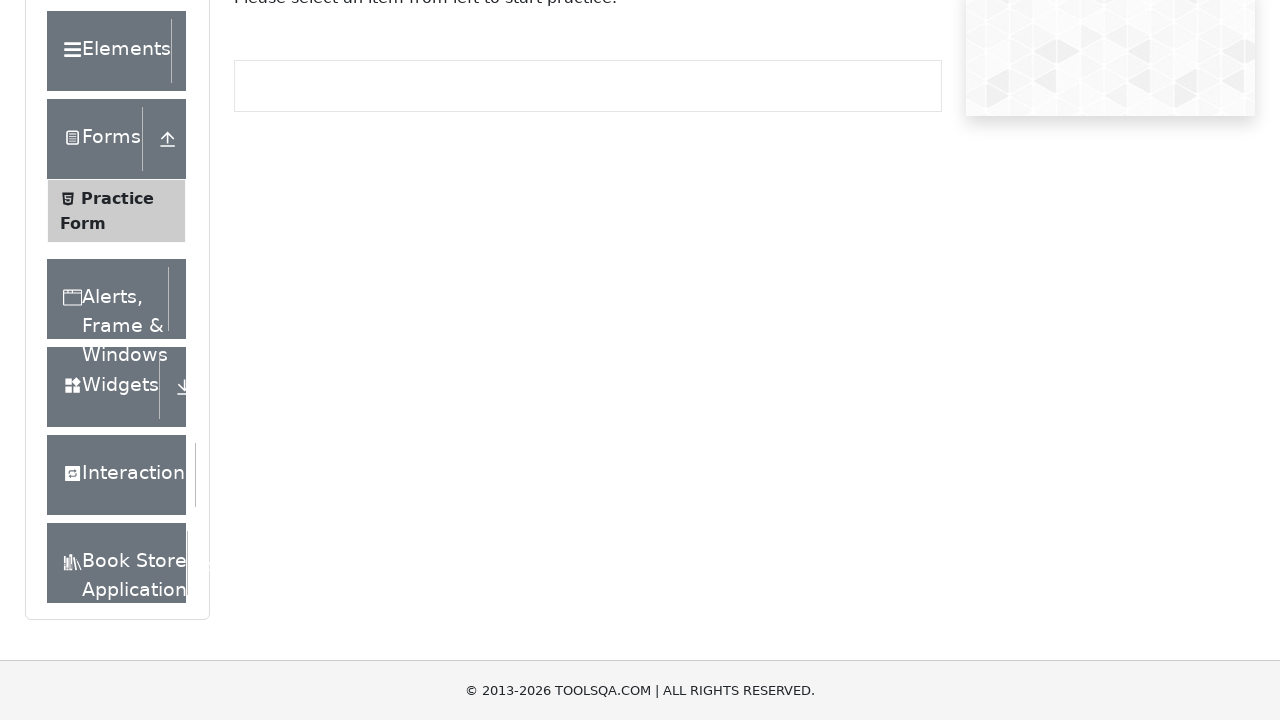

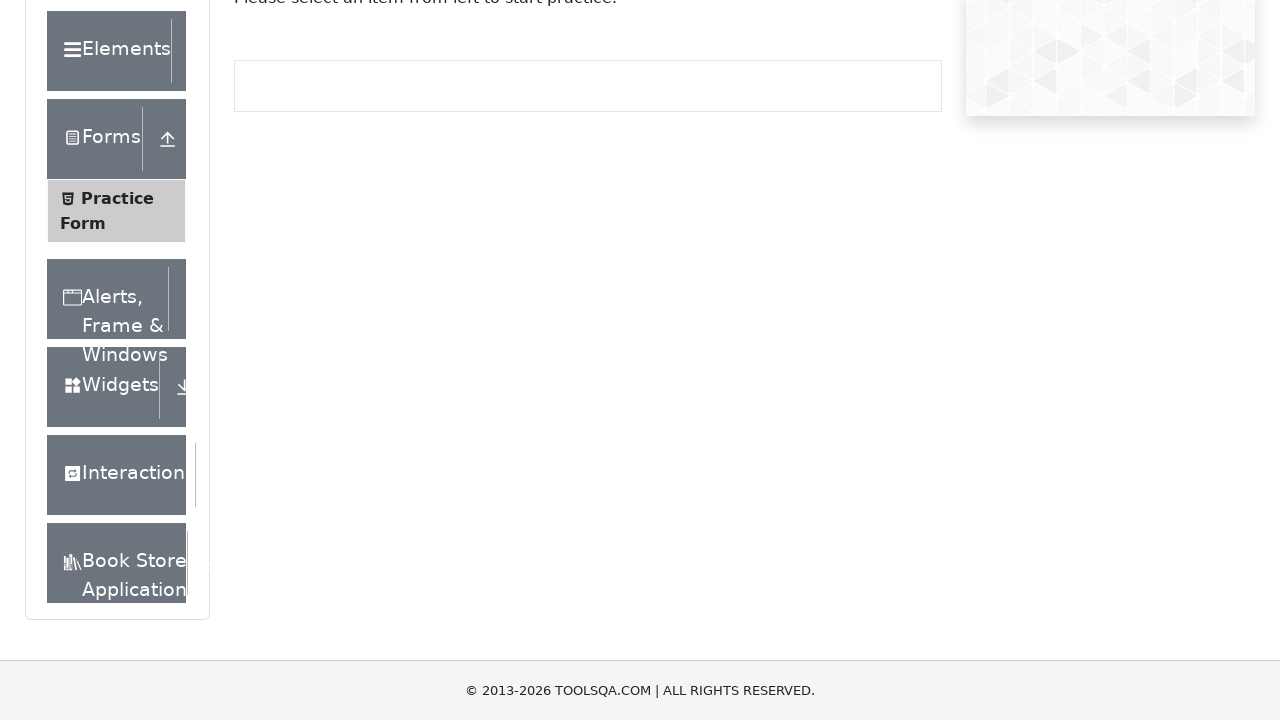